Tests calculator multiplication: enters 2e2 (200) and 1.5, selects multiply operation, and verifies the result is 300

Starting URL: https://calculatorhtml.onrender.com/

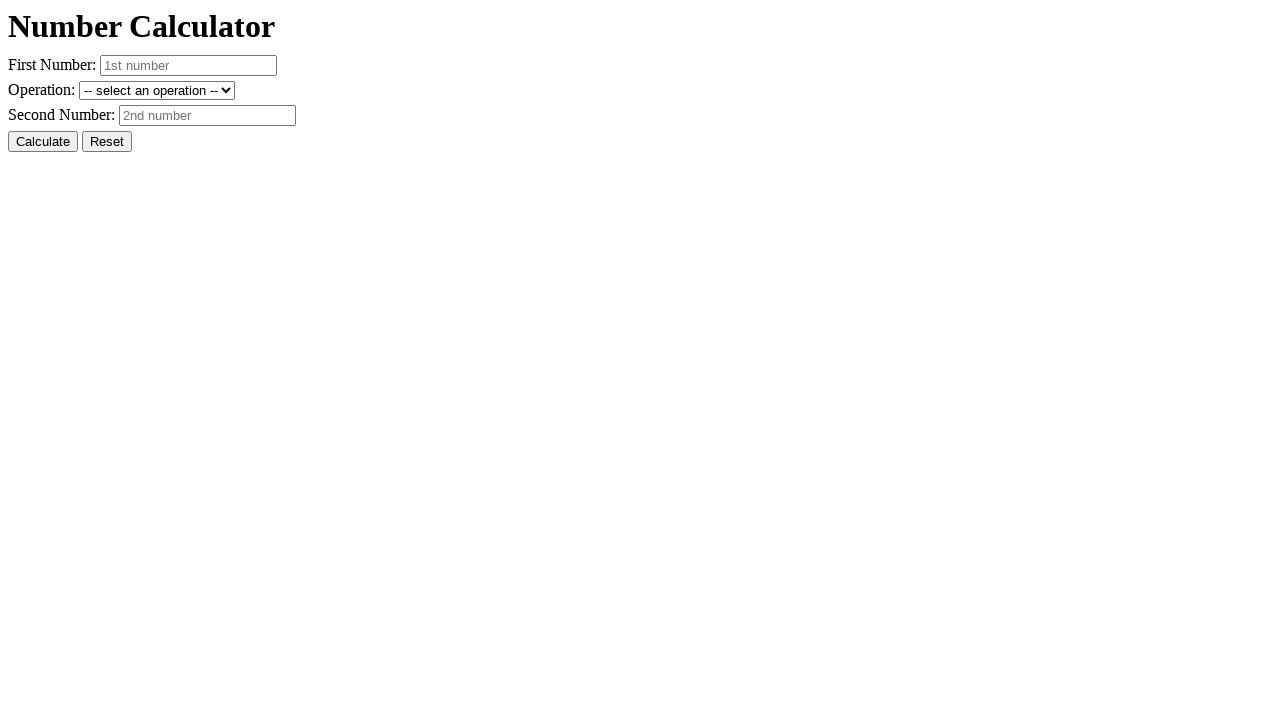

Clicked Reset button to clear previous values at (107, 142) on #resetButton
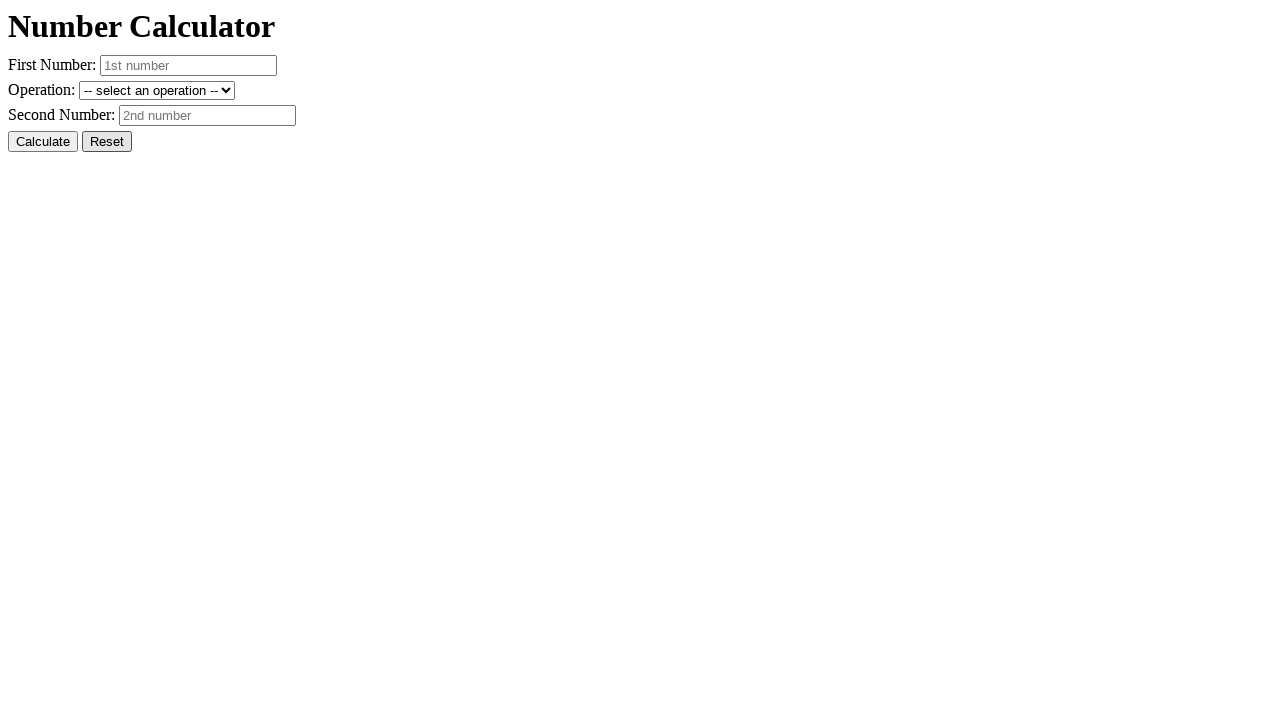

Entered first number 2e2 (200) in scientific notation on #number1
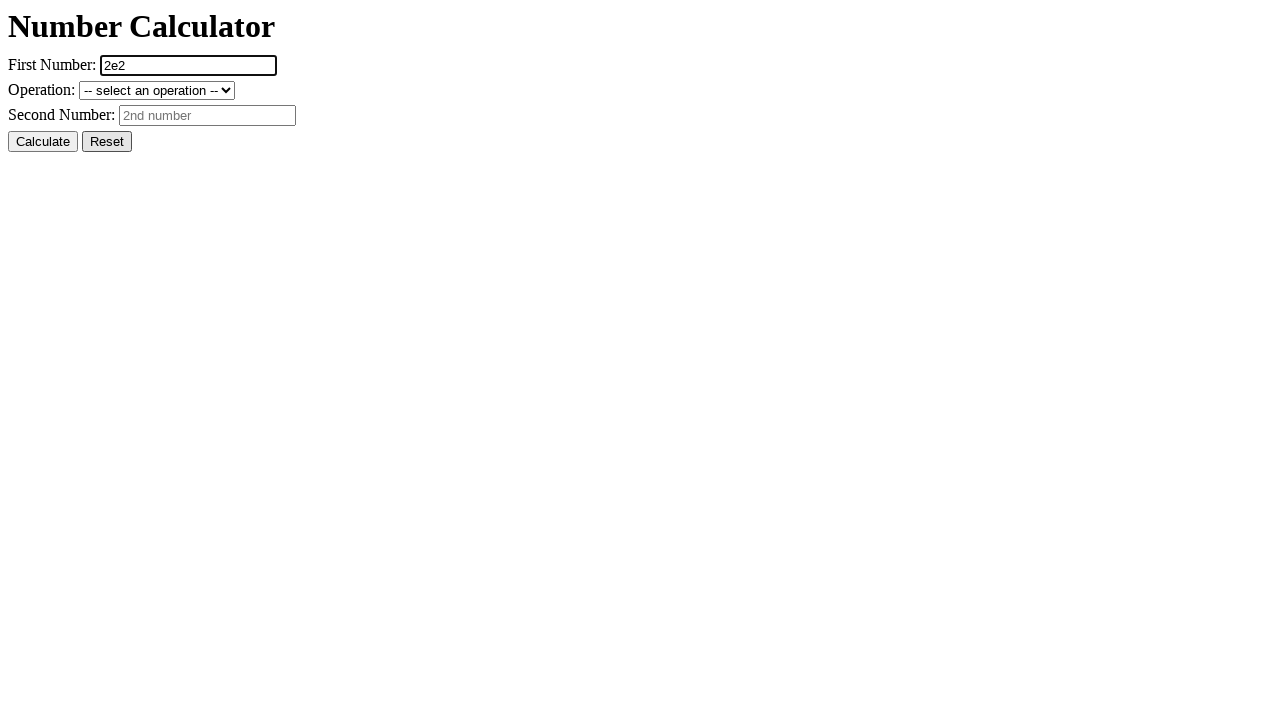

Entered second number 1.5 on #number2
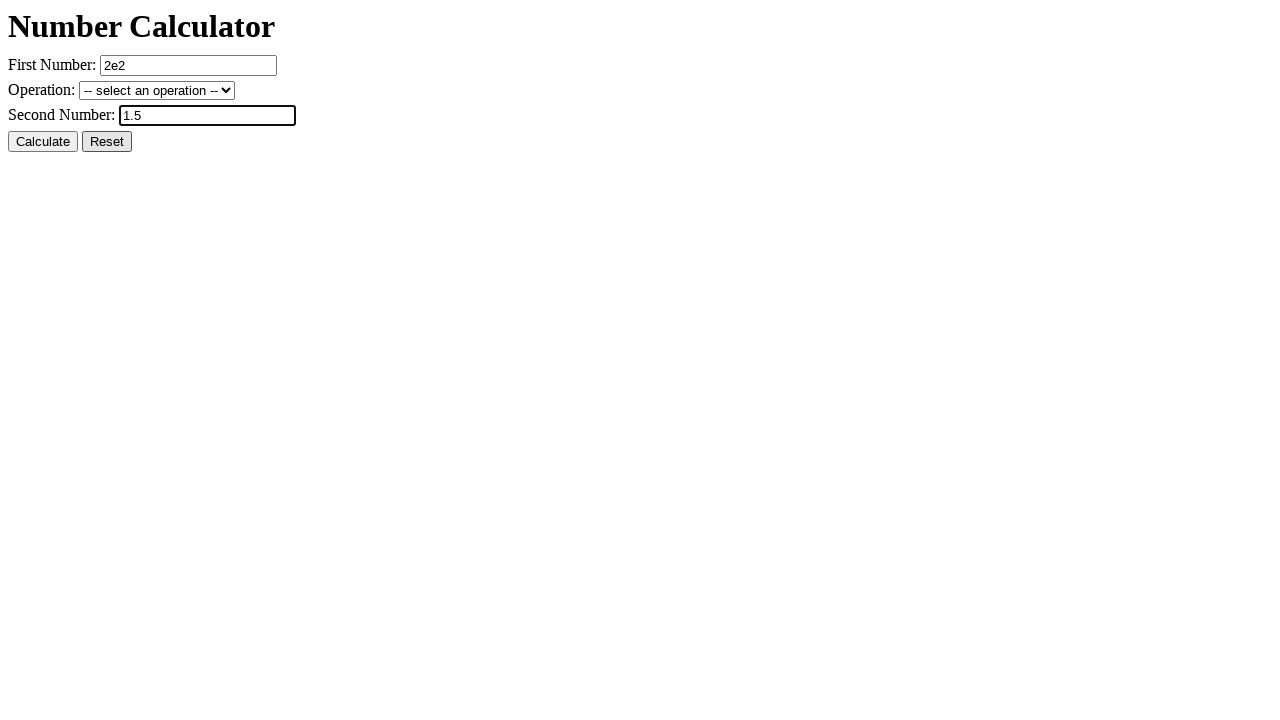

Selected multiply operation from dropdown on #operation
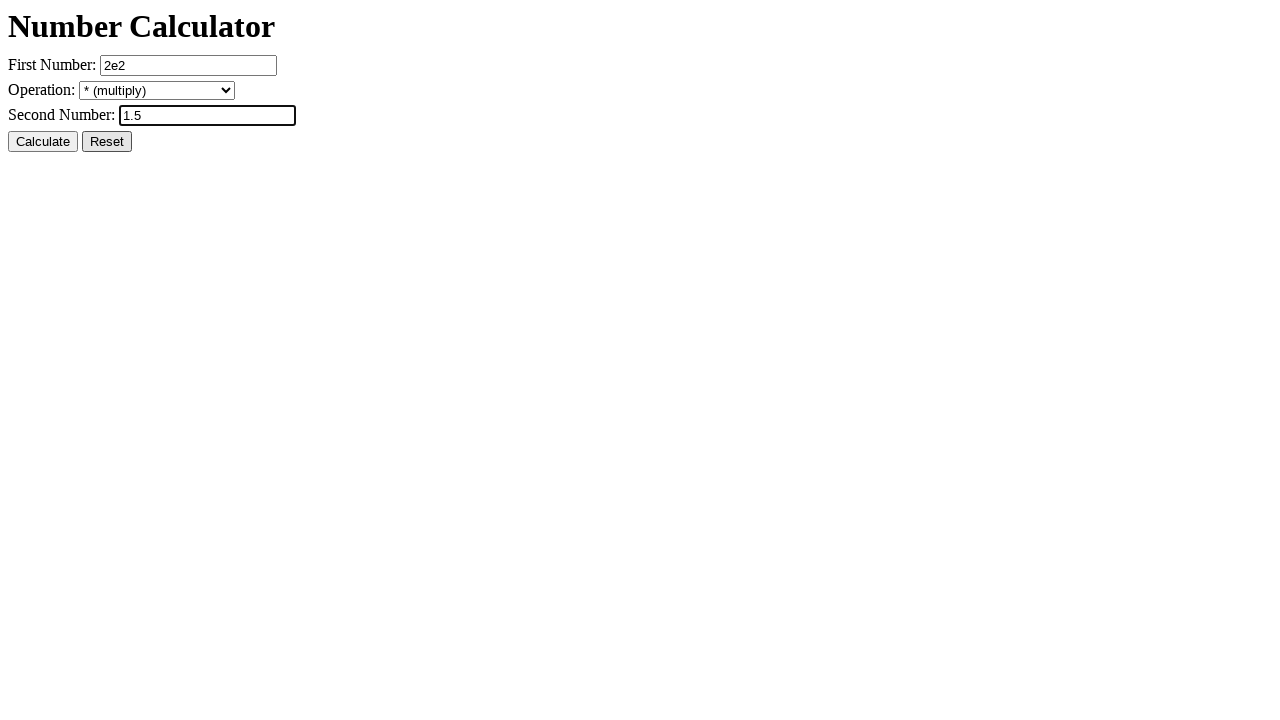

Clicked Calculate button to compute result at (43, 142) on #calcButton
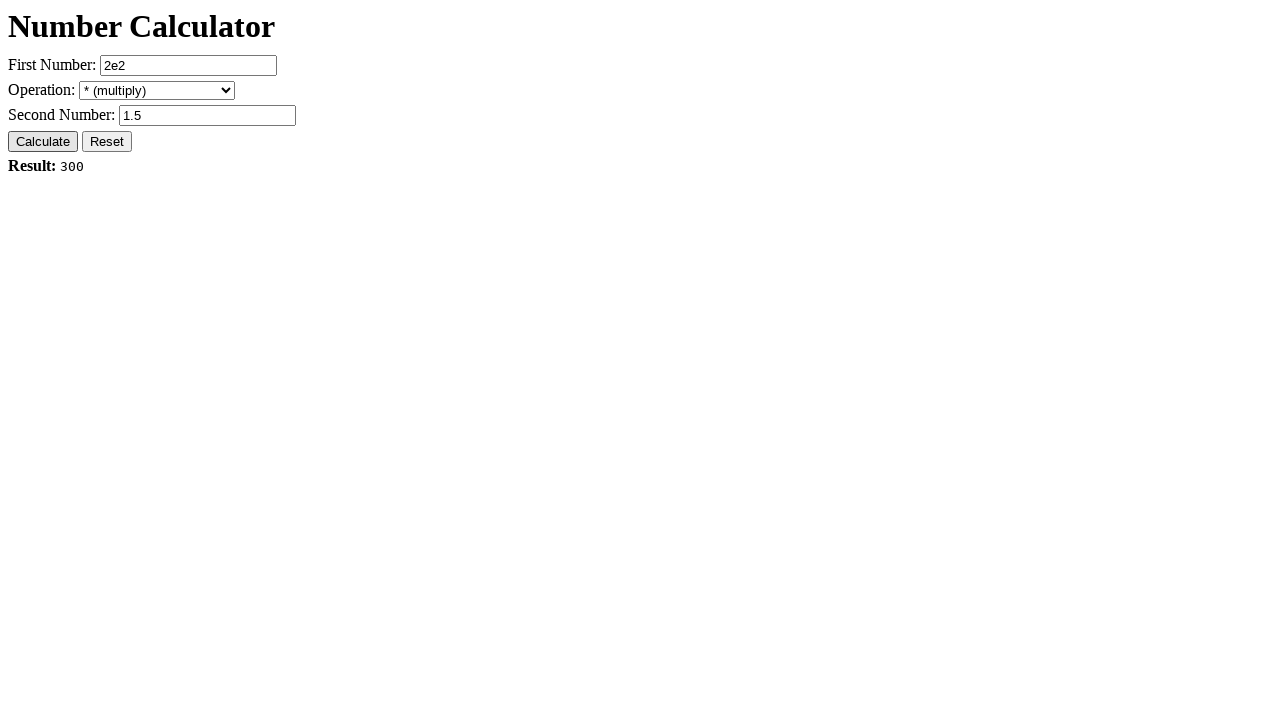

Result field loaded, verifying calculation result is 300
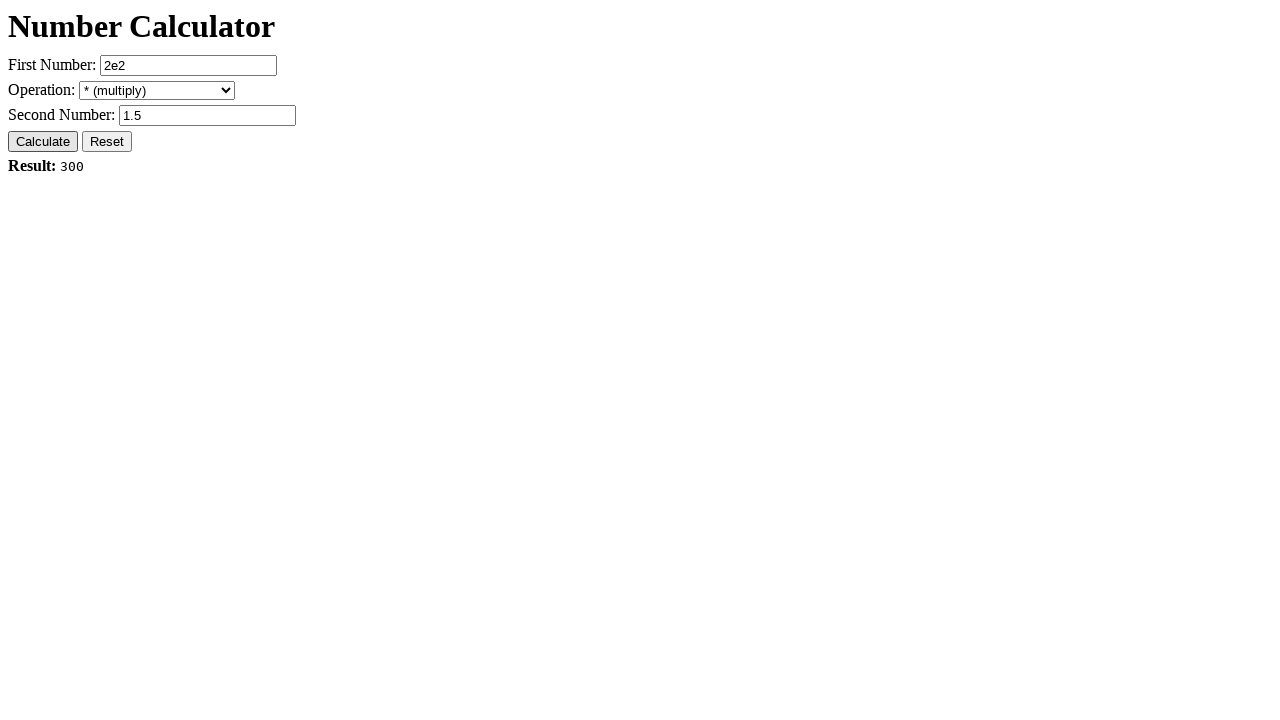

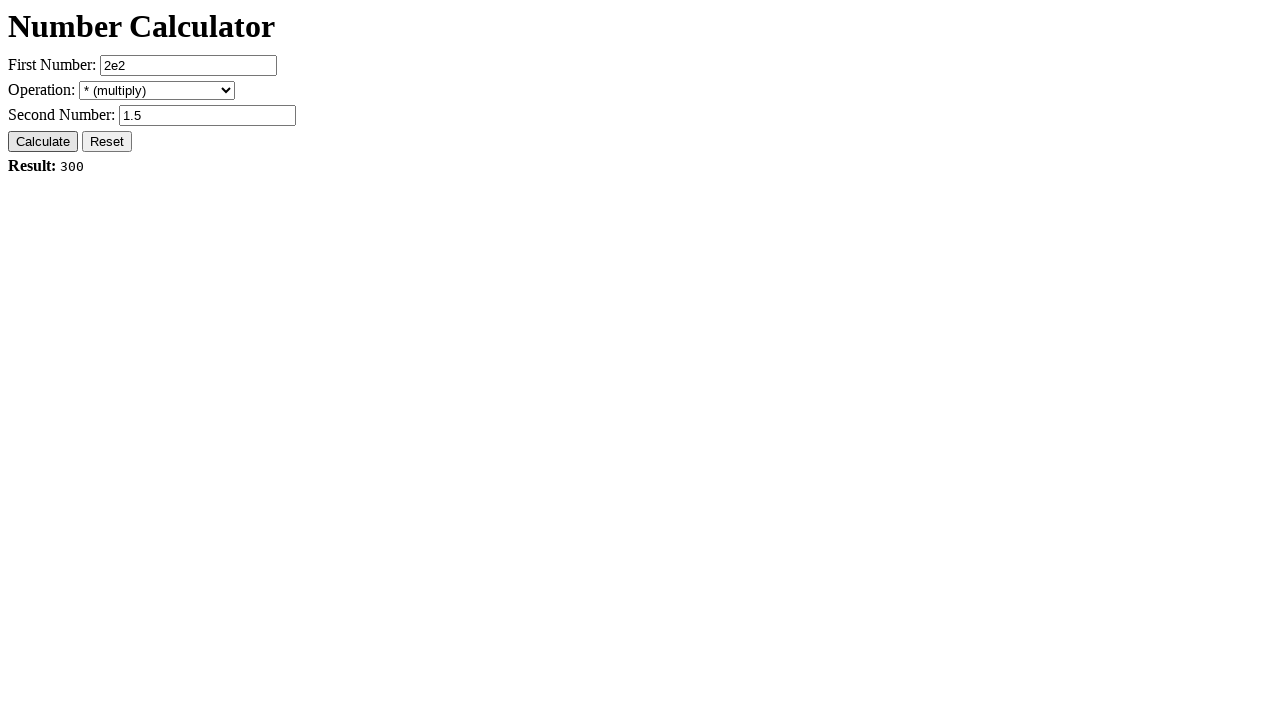